Demonstrates browser window handling by clicking a link that opens a new window, then iterating through all open windows to print their titles and conditionally close windows based on title.

Starting URL: https://opensource-demo.orangehrmlive.com/web/index.php/auth/login

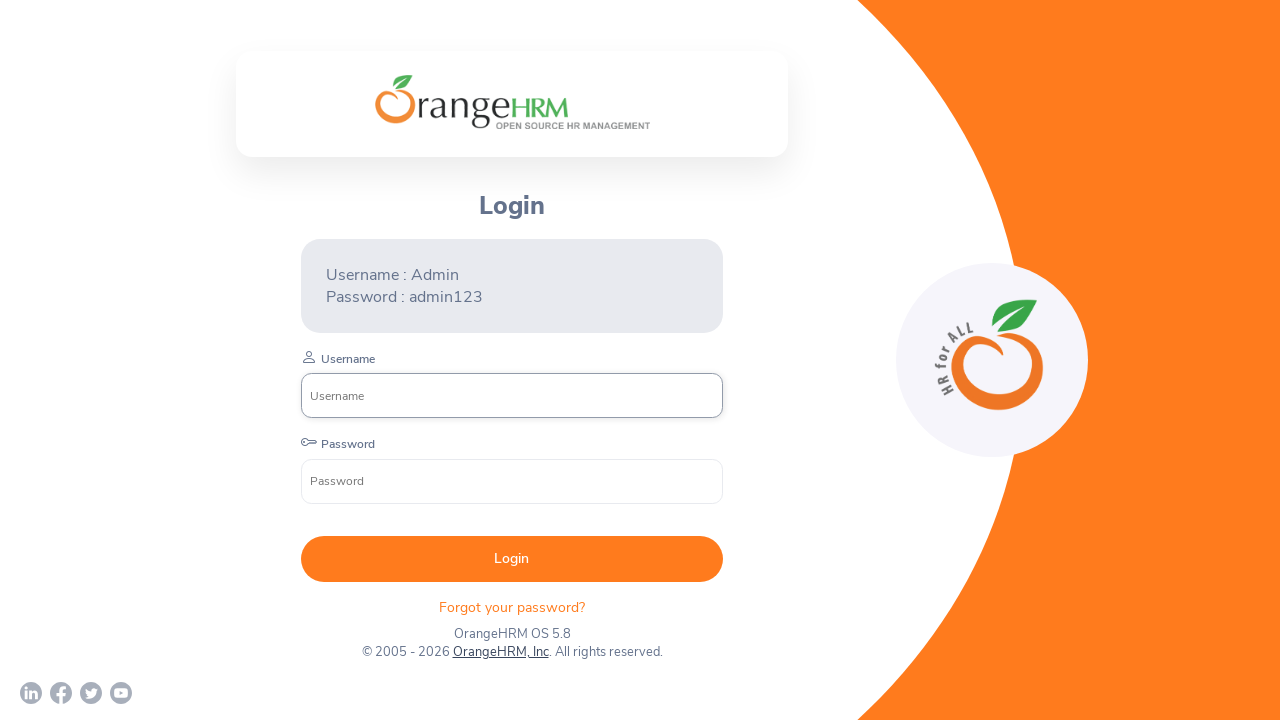

Waited for page to load with networkidle state
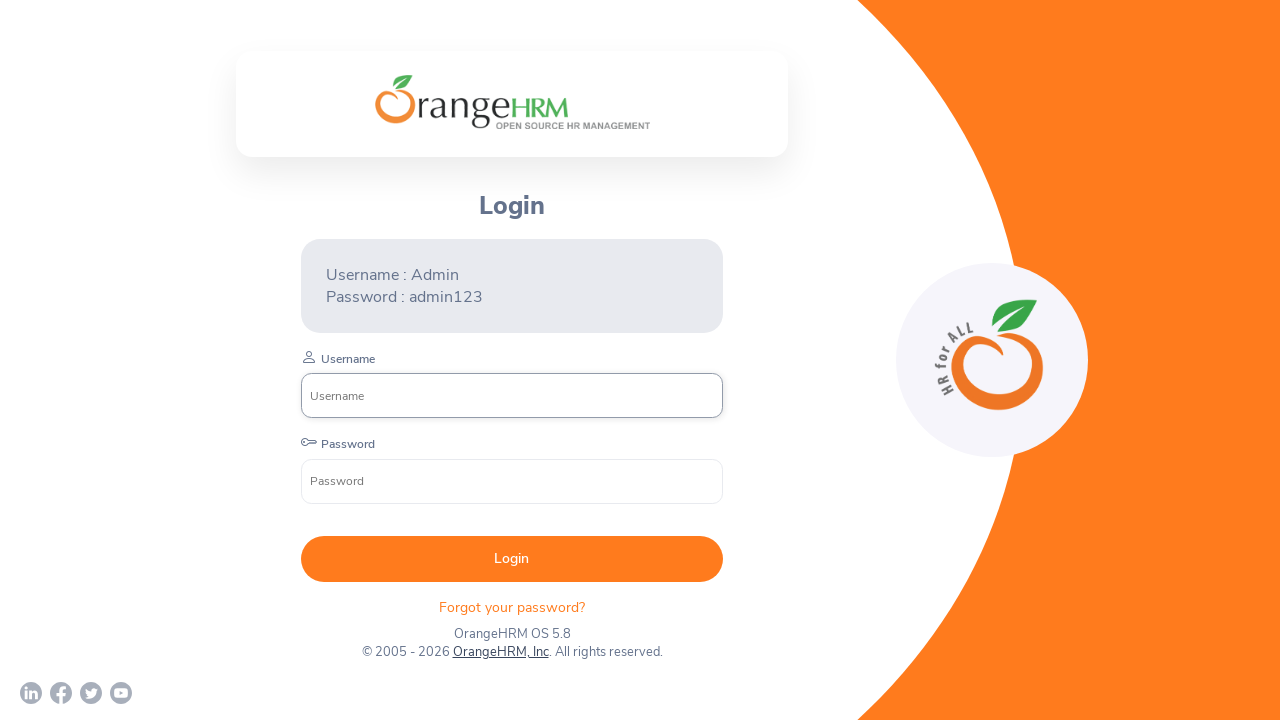

Clicked OrangeHRM, Inc link to open new window at (500, 652) on xpath=//a[normalize-space()='OrangeHRM, Inc']
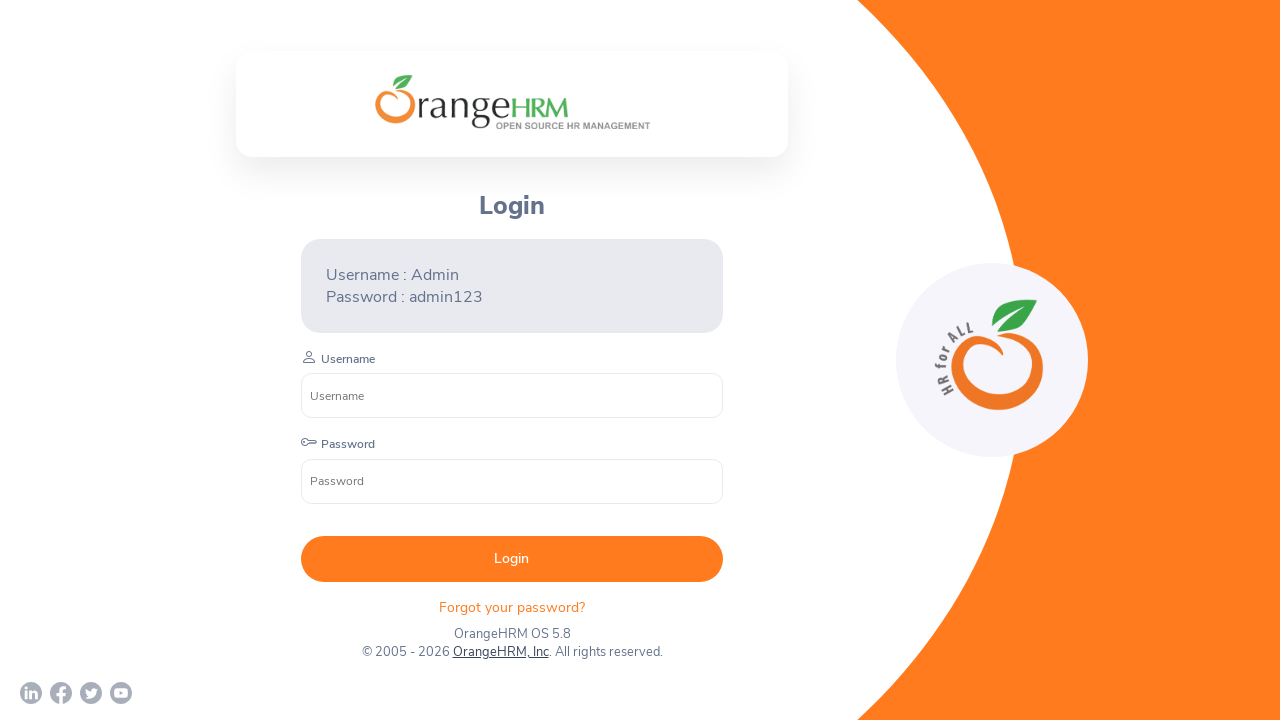

Captured new child page from context
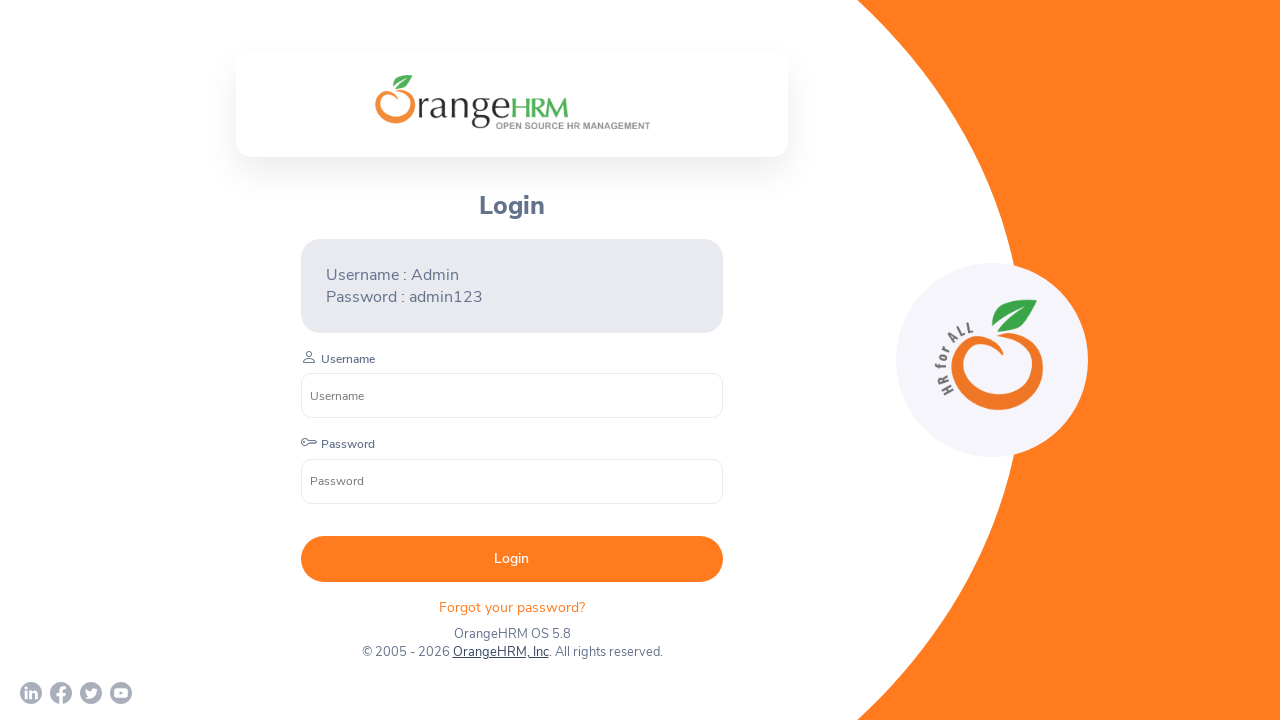

Child page loaded with domcontentloaded state
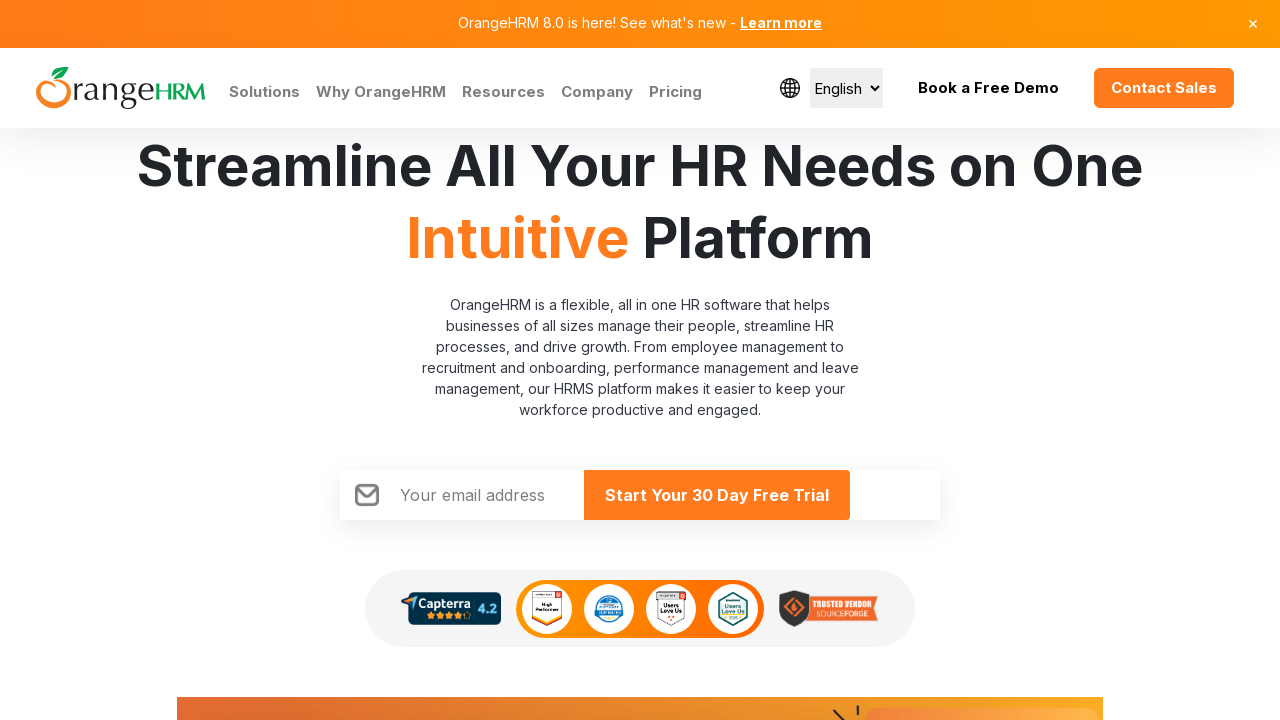

Retrieved parent page title: OrangeHRM
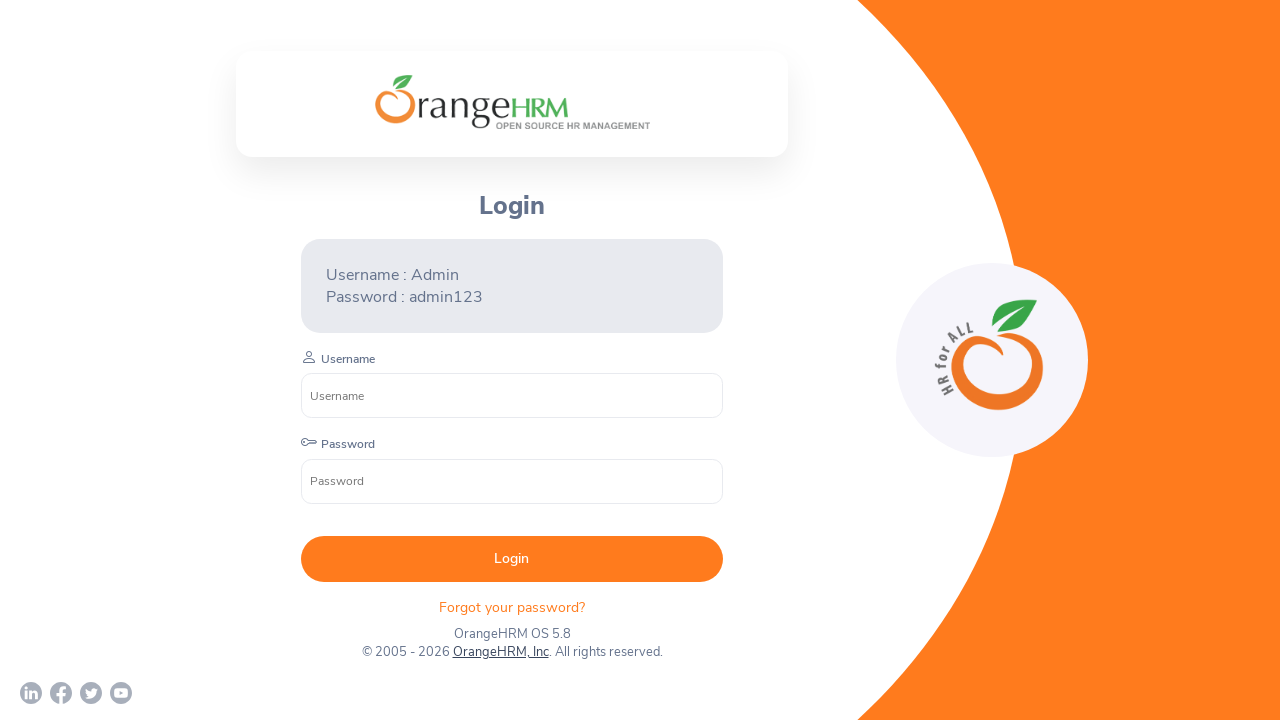

Retrieved child page title: Human Resources Management Software | HRMS | OrangeHRM
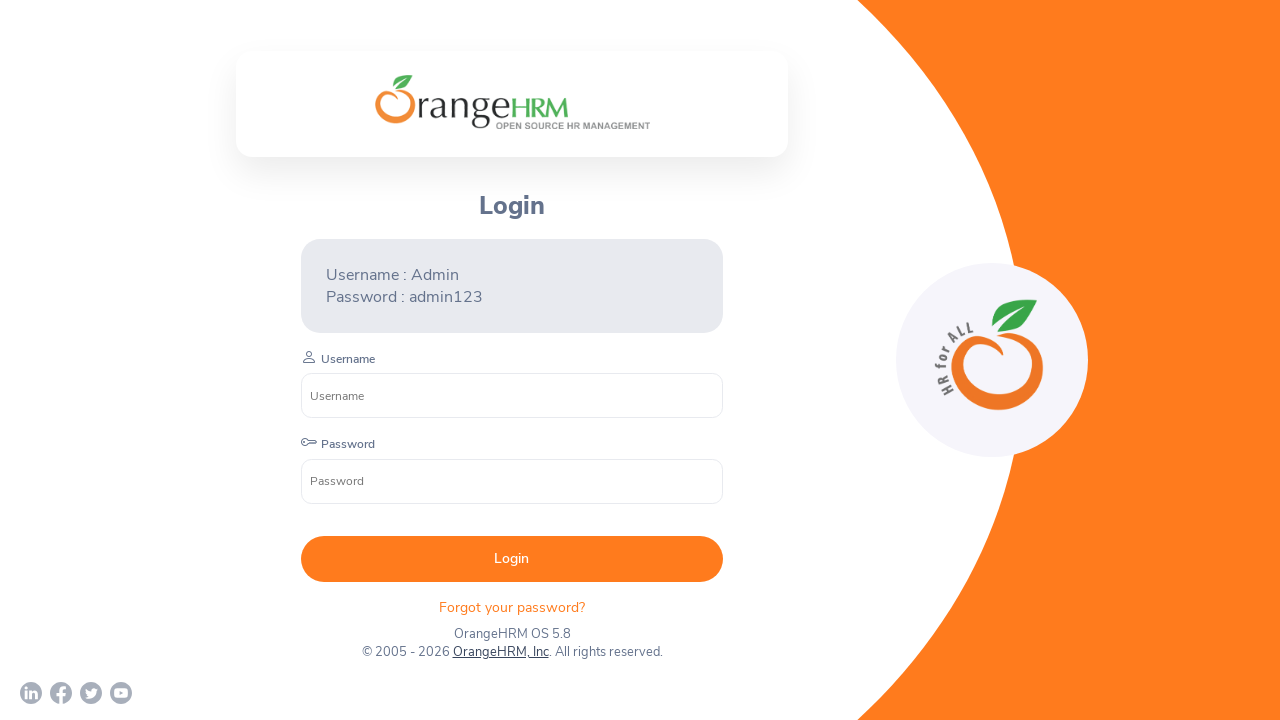

Retrieved all pages from context
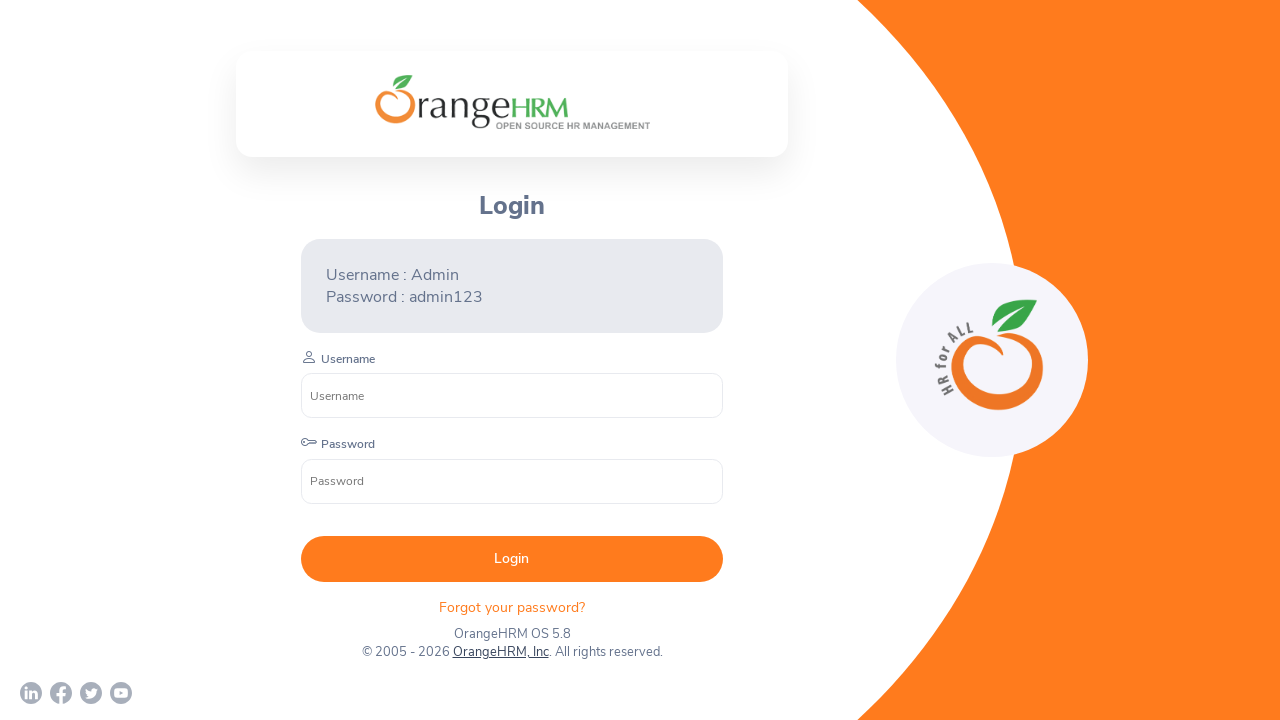

Iterating through pages - Current page title: OrangeHRM
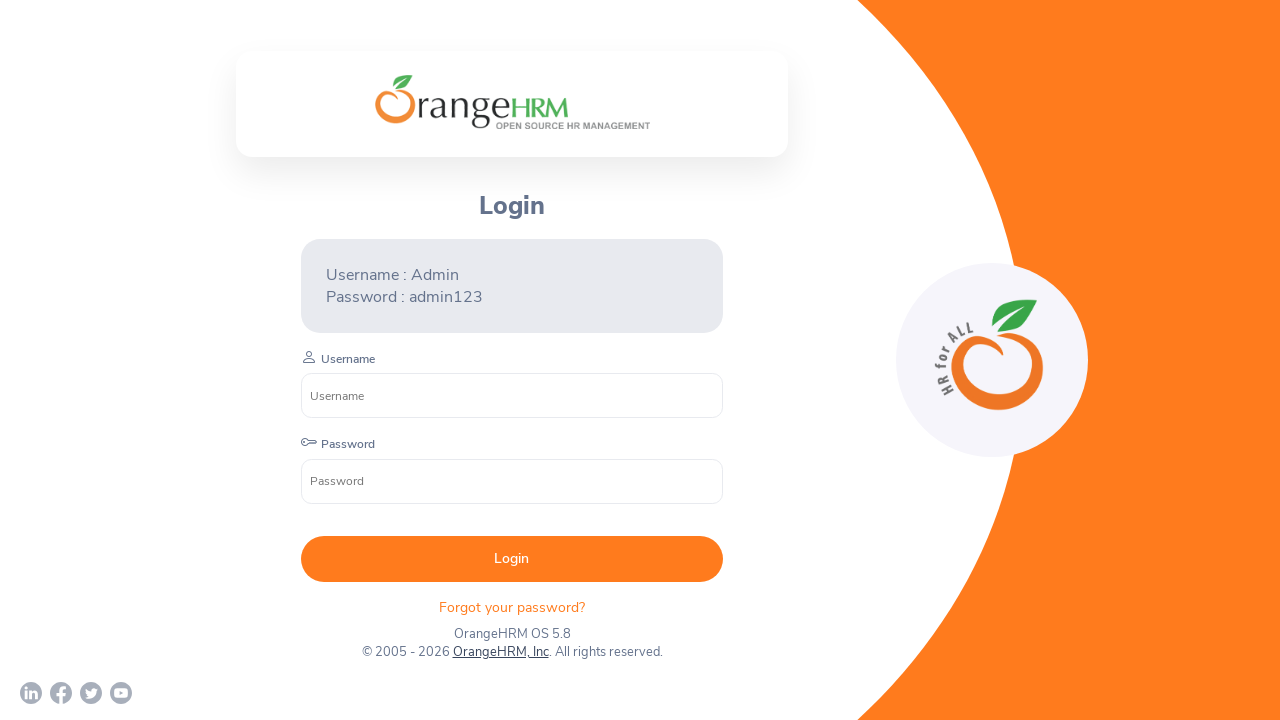

Iterating through pages - Current page title: Human Resources Management Software | HRMS | OrangeHRM
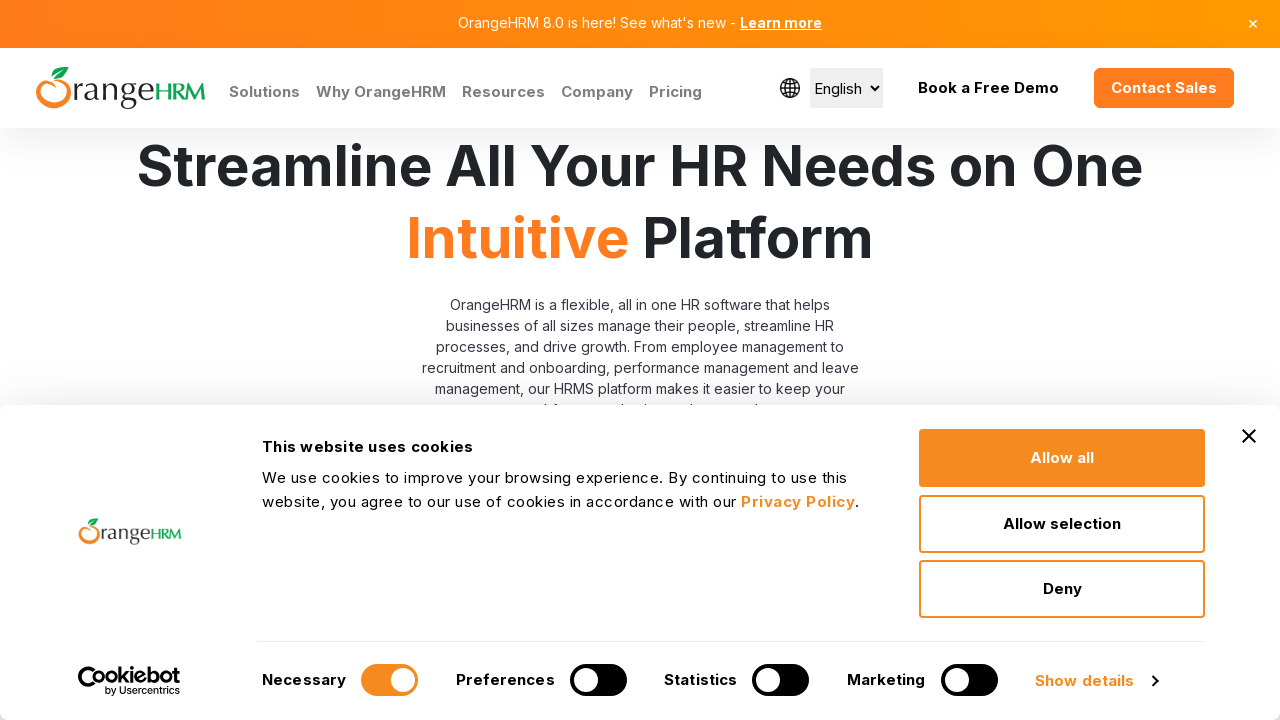

Closed page with title 'Human Resources Management Software | HRMS | OrangeHRM'
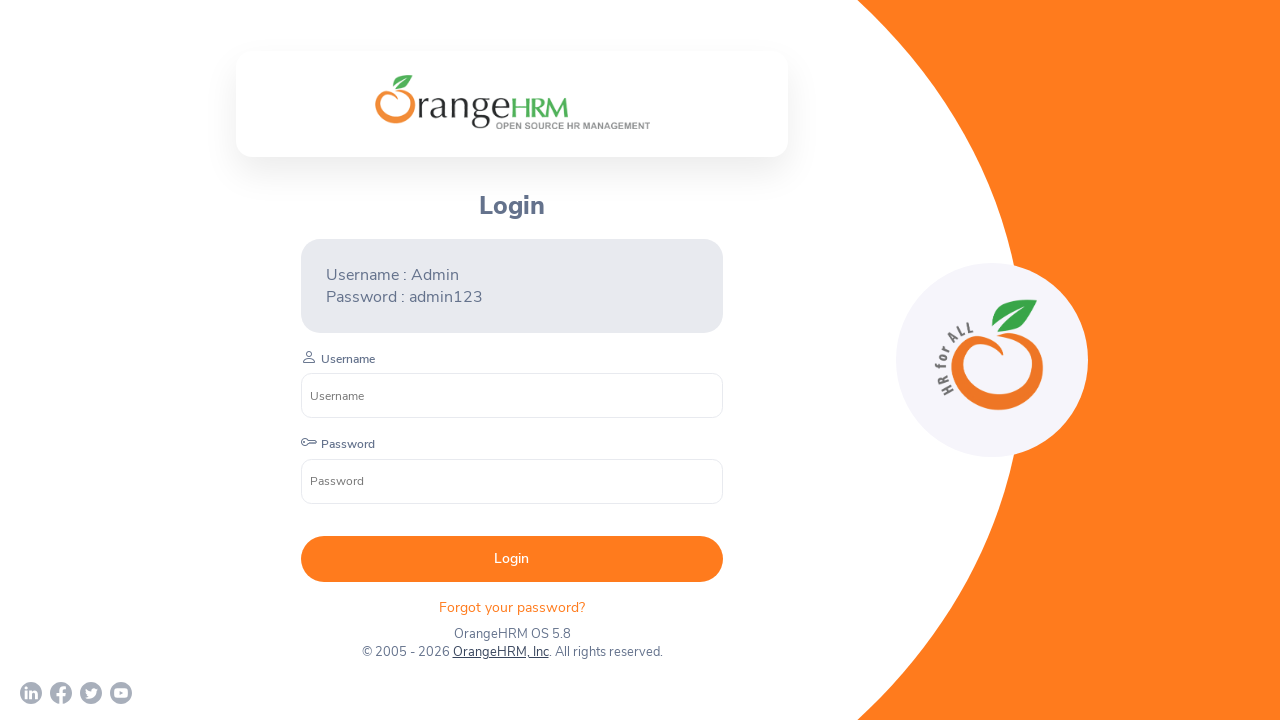

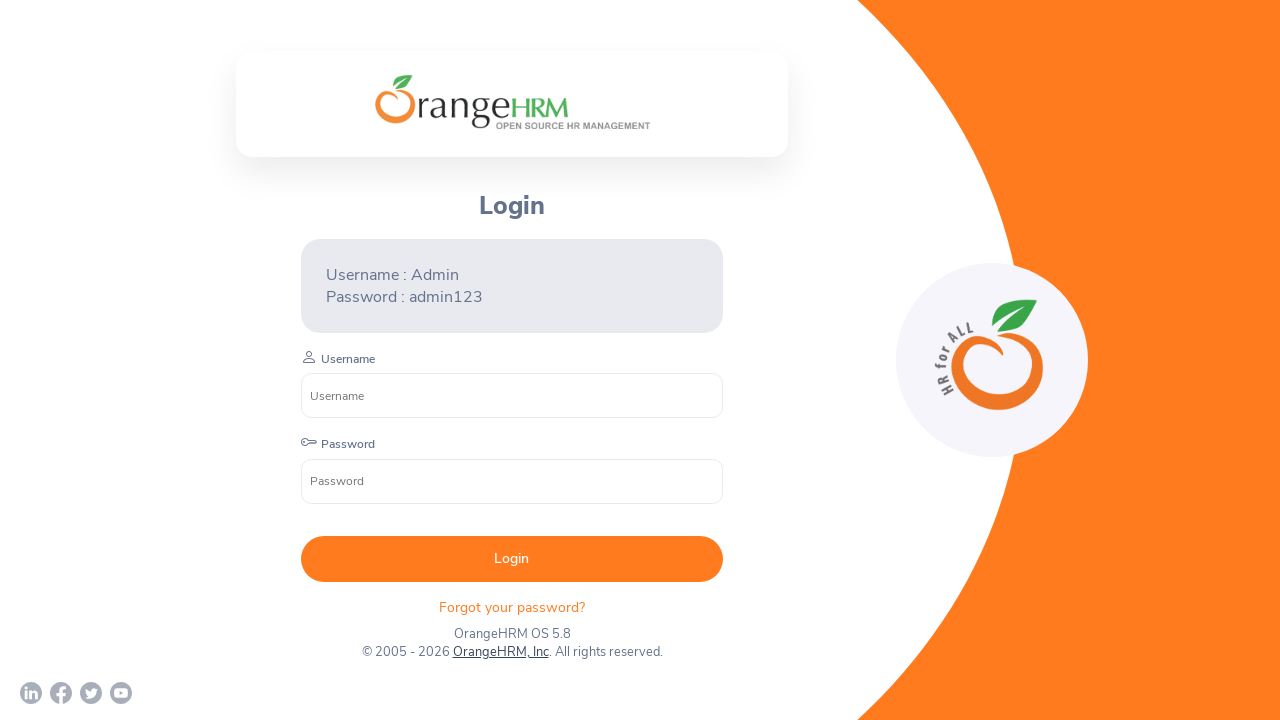